Tests double-click functionality on w3schools TryIt editor by switching to the result iframe and performing a double-click on a demo element to trigger an ondblclick event.

Starting URL: https://www.w3schools.com/tags/tryit.asp?filename=tryhtml5_ev_ondblclick2

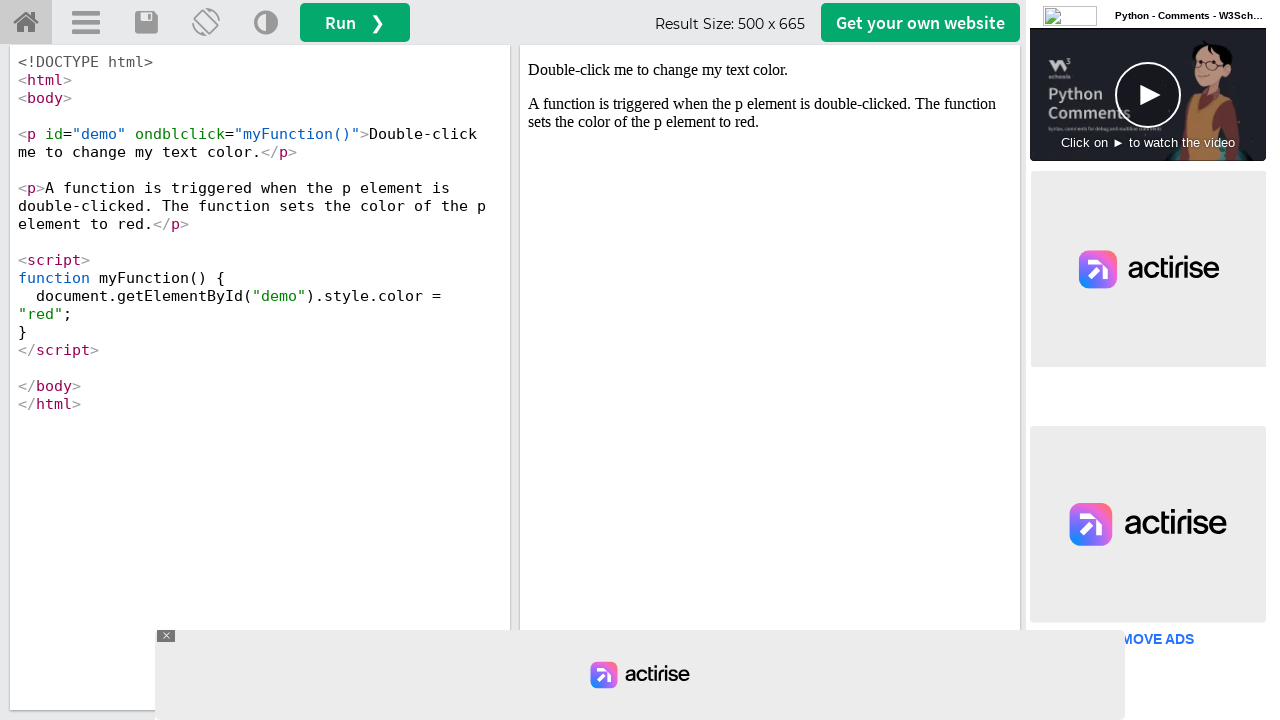

Waited for iframeResult selector to load
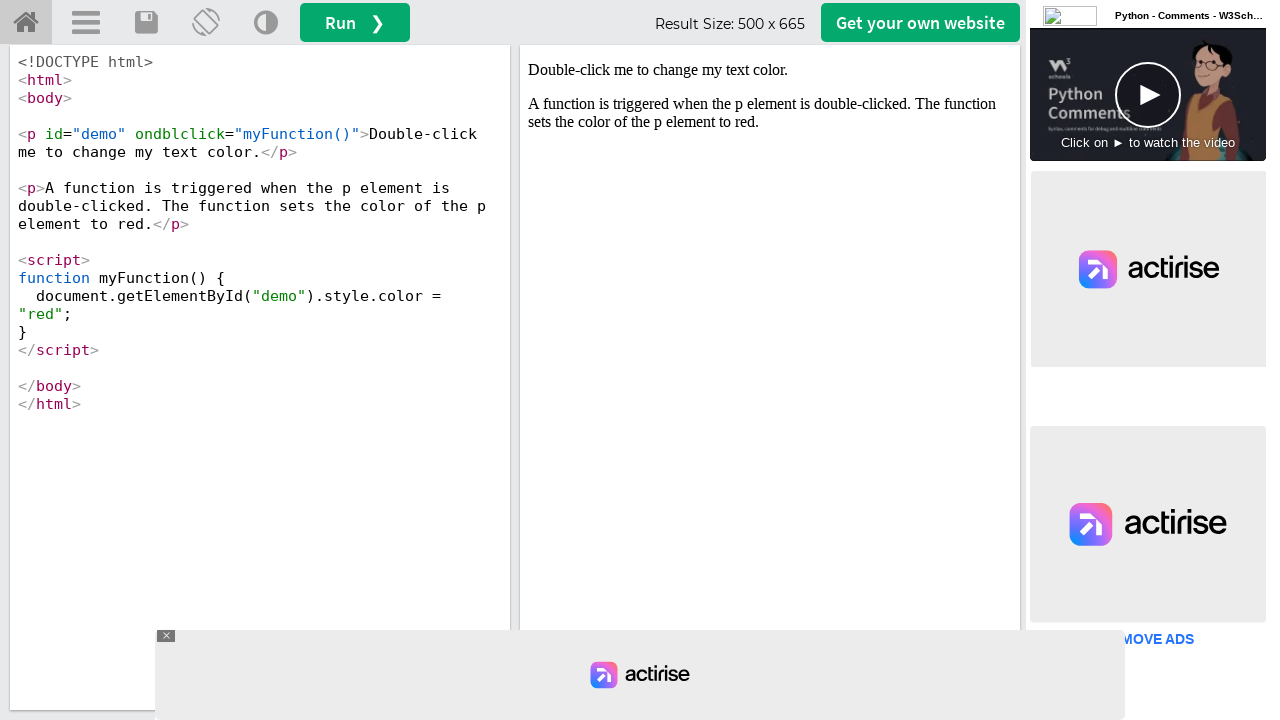

Located the result iframe
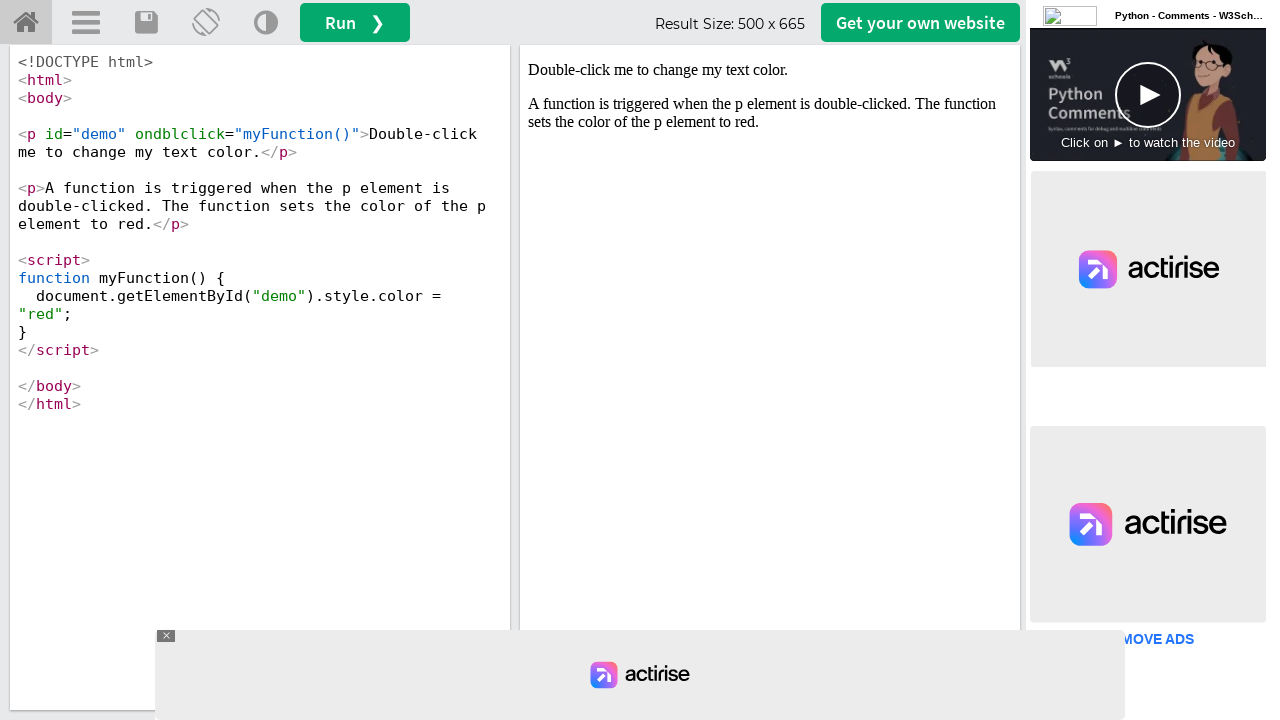

Waited for demo element to be available in the iframe
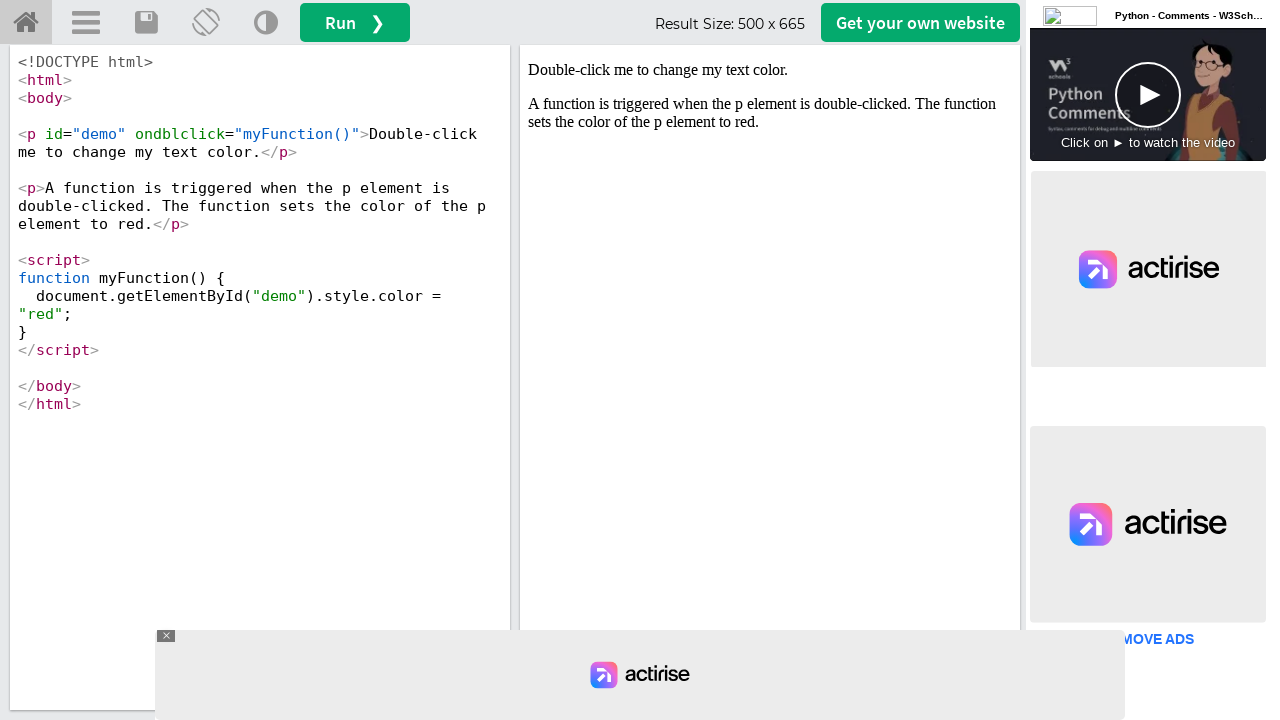

Double-clicked on the demo element to trigger ondblclick event at (770, 70) on #iframeResult >> internal:control=enter-frame >> #demo
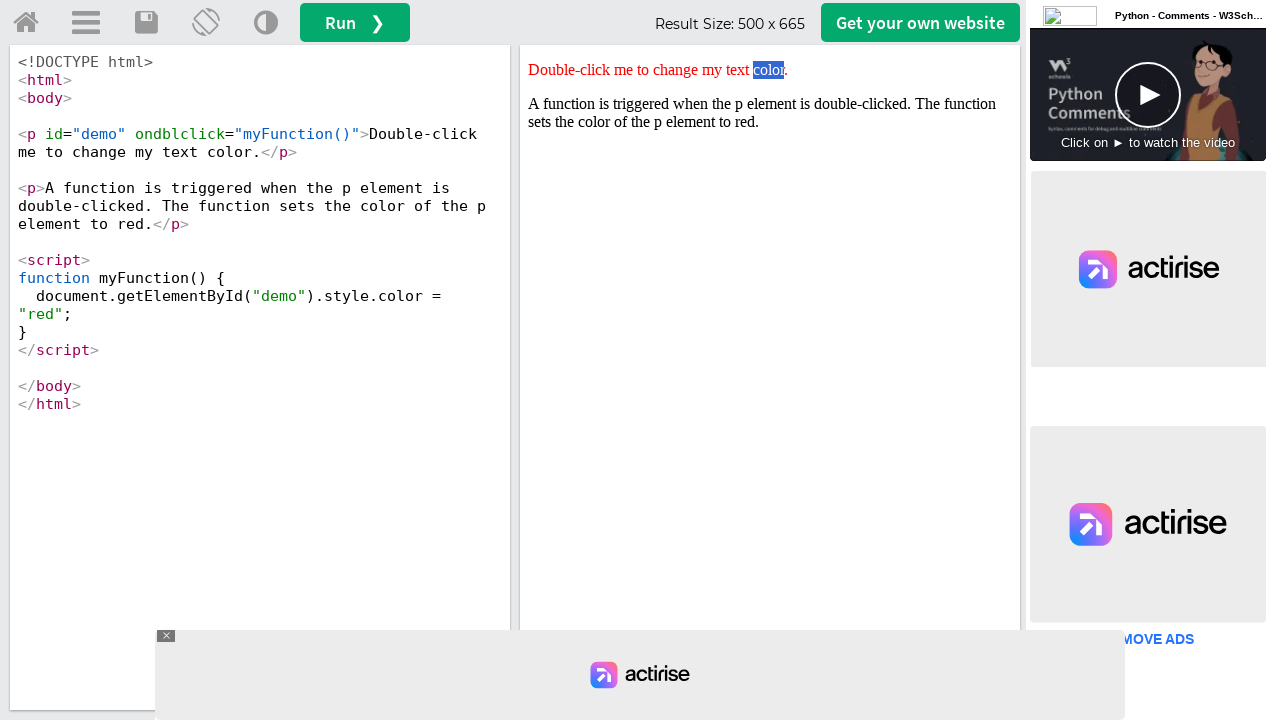

Retrieved text content from demo element after double-click: 'Double-click me to change my text color.'
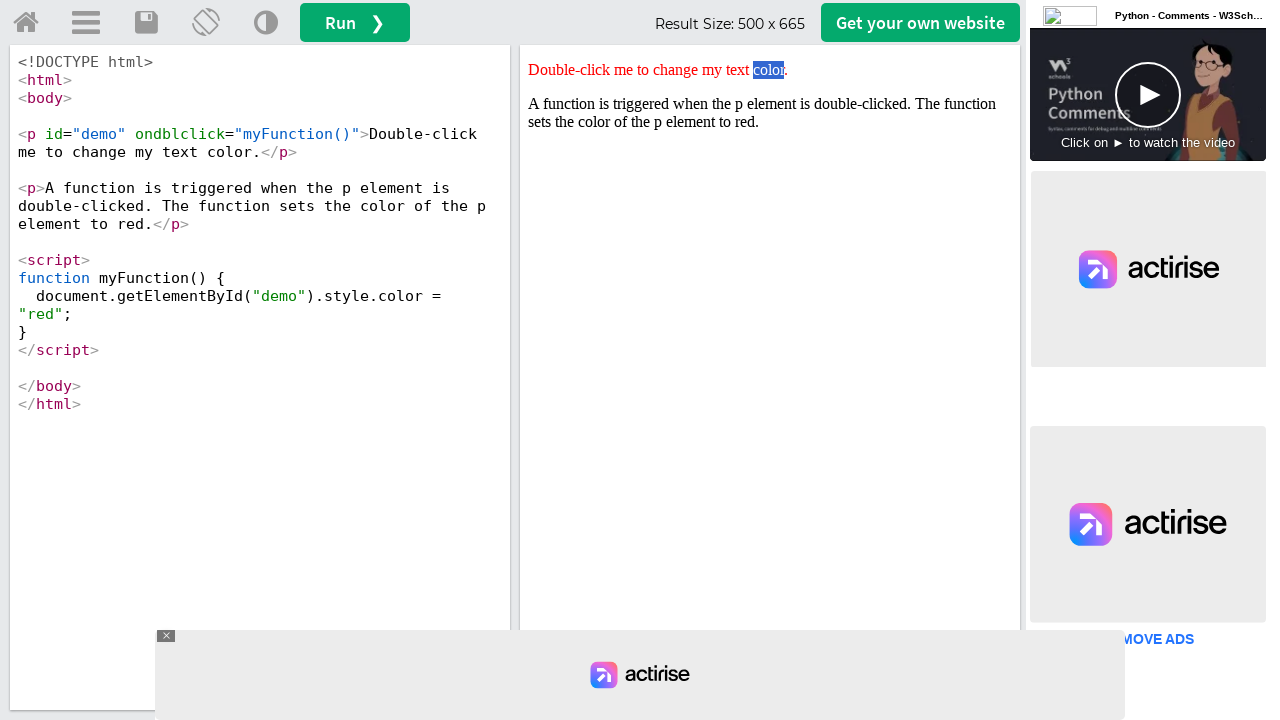

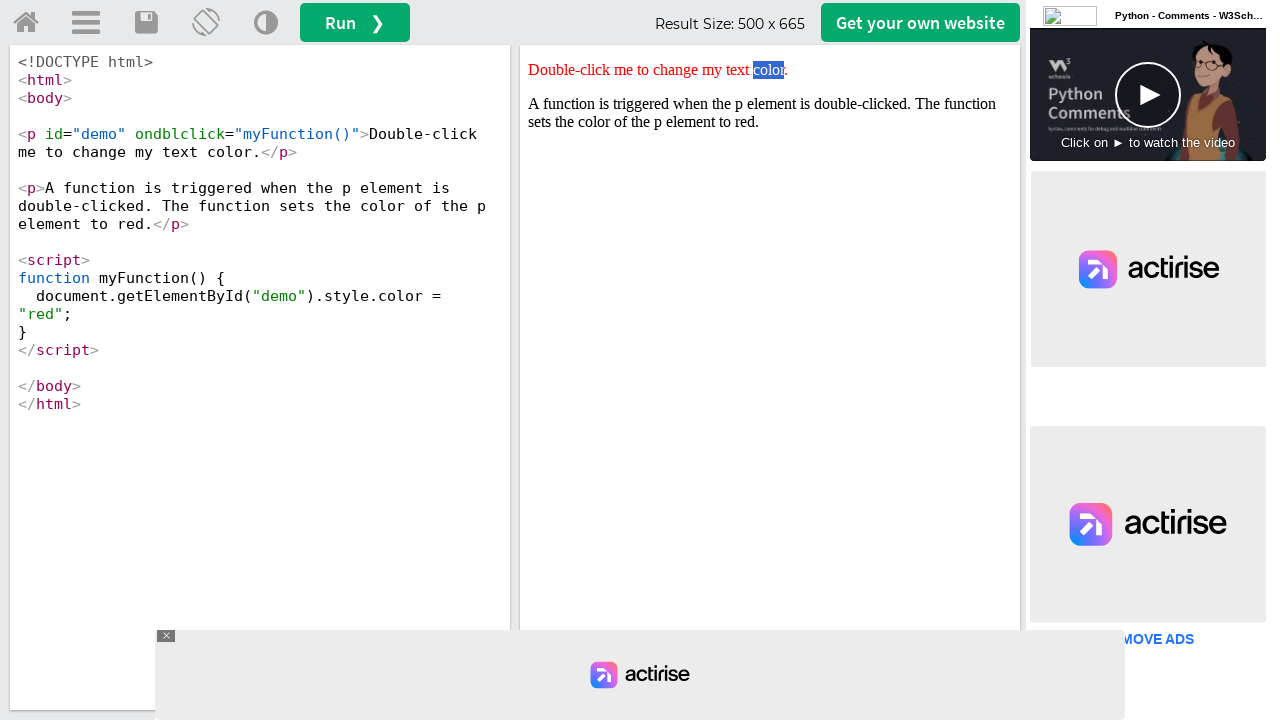